Tests radio button functionality by selecting a random radio button and verifying it is selected

Starting URL: https://codenboxautomationlab.com/practice/

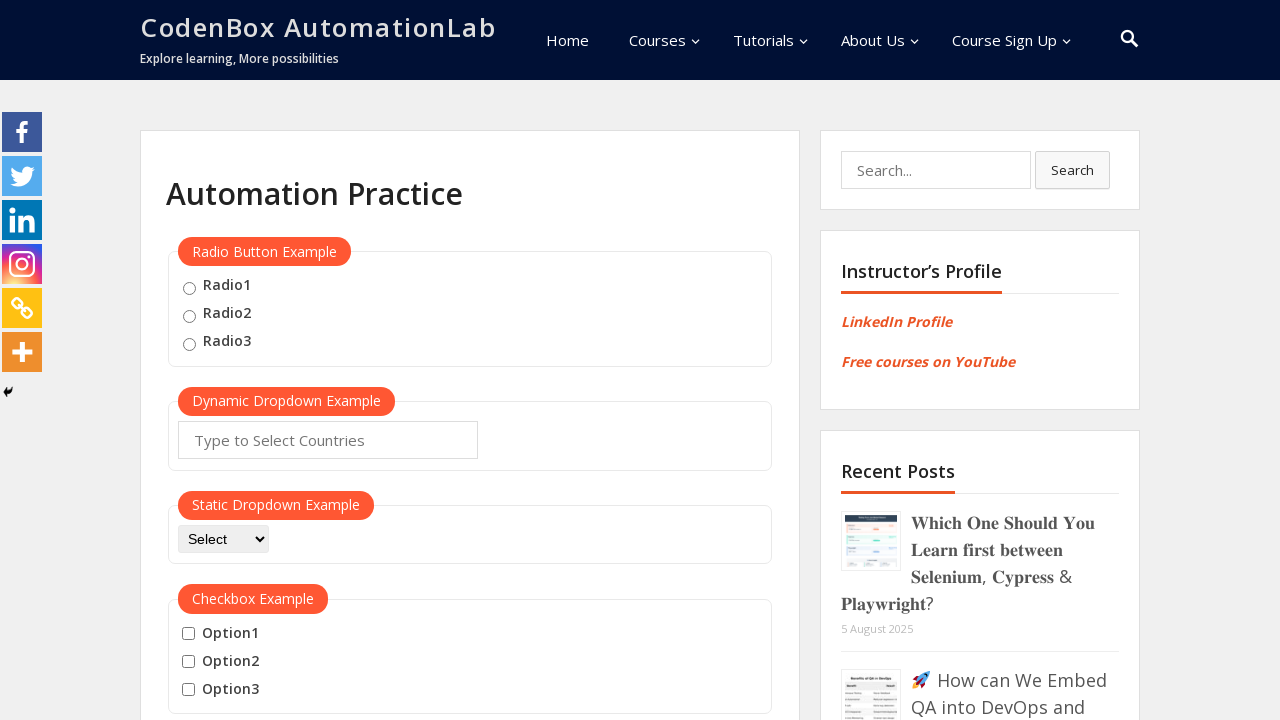

Located all radio buttons in the radio button example section
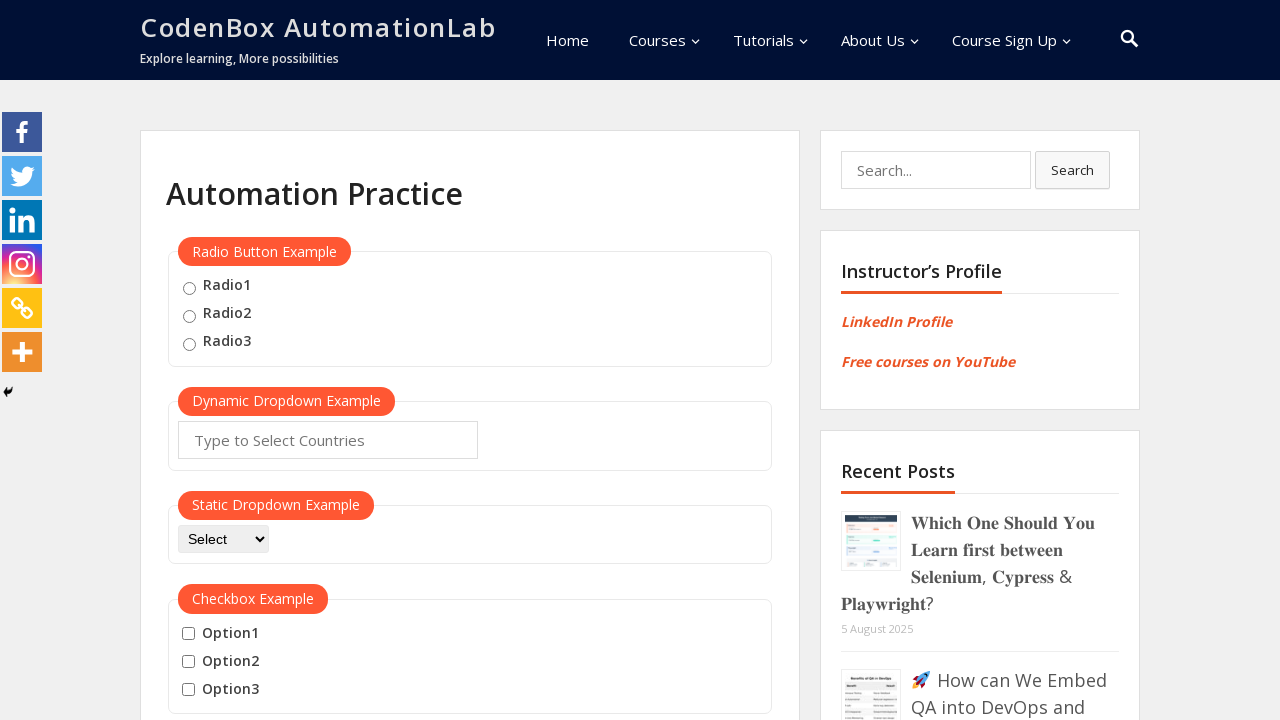

Generated random index 1 to select a radio button
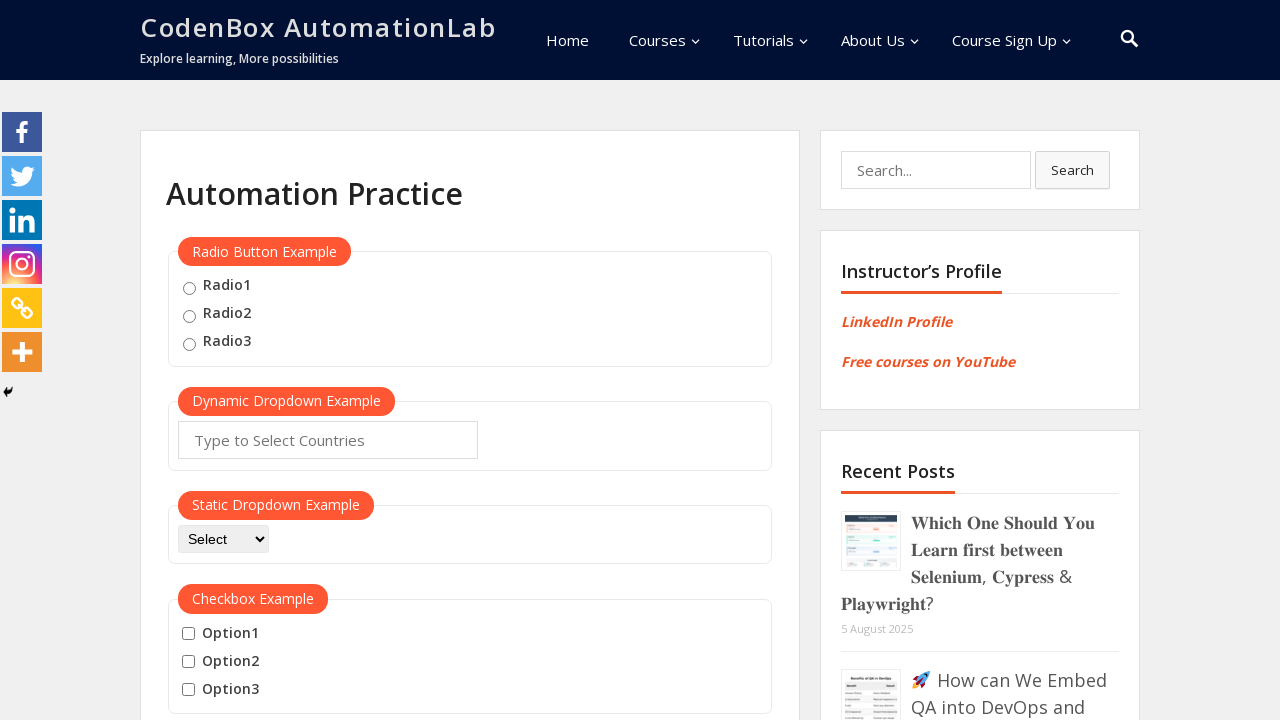

Clicked radio button at index 1 at (189, 316) on #radio-btn-example input >> nth=1
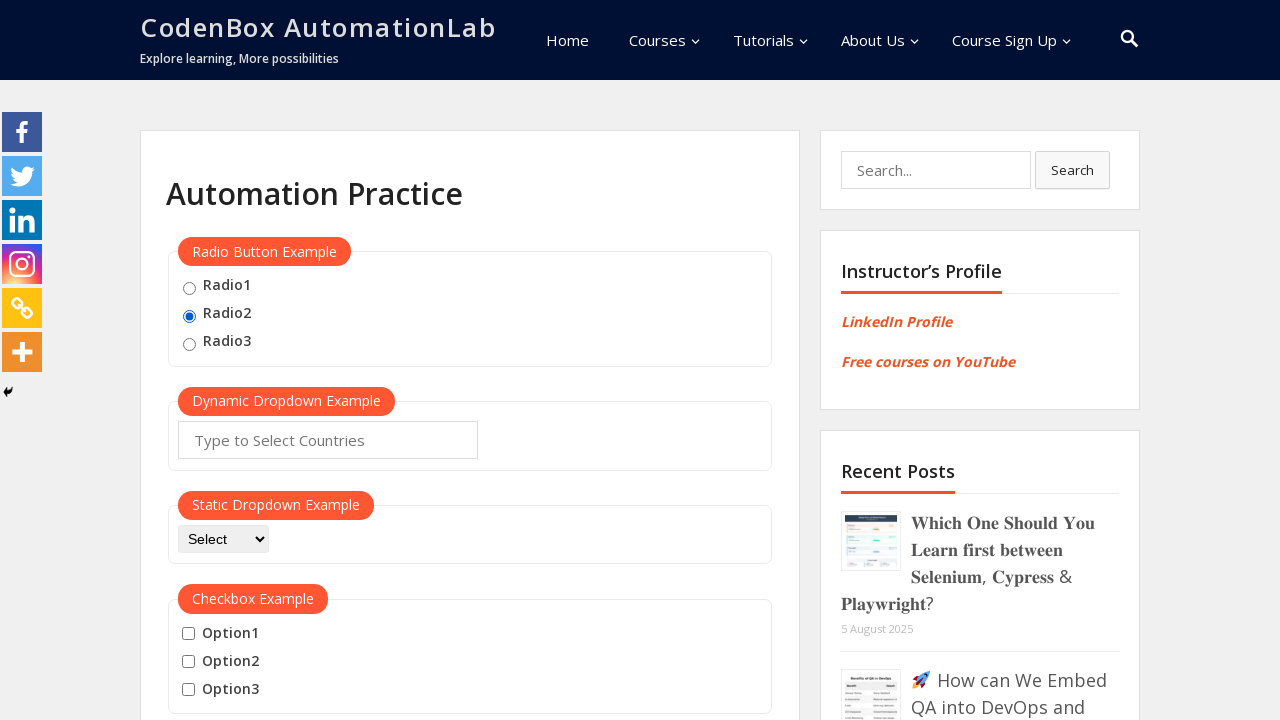

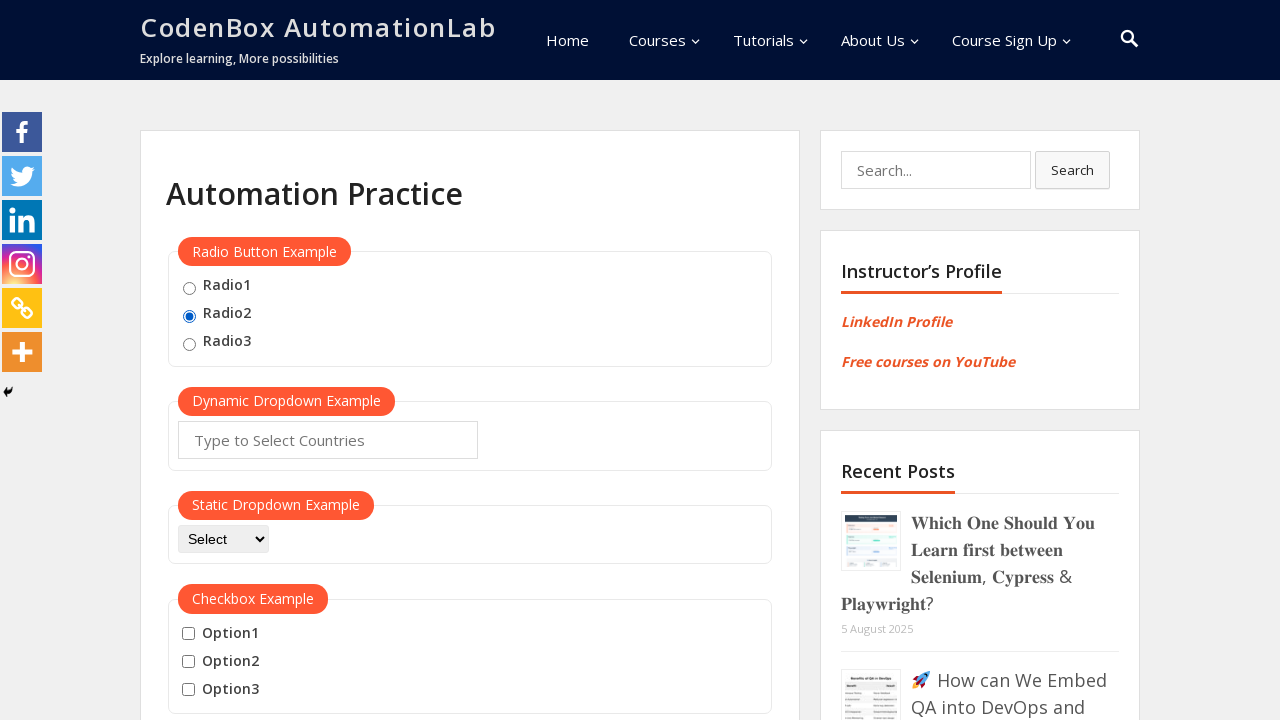